Tests adding a new todo item to the TodoMVC application by typing in the input field and pressing Enter, then verifying the item was added.

Starting URL: https://demo.playwright.dev/todomvc

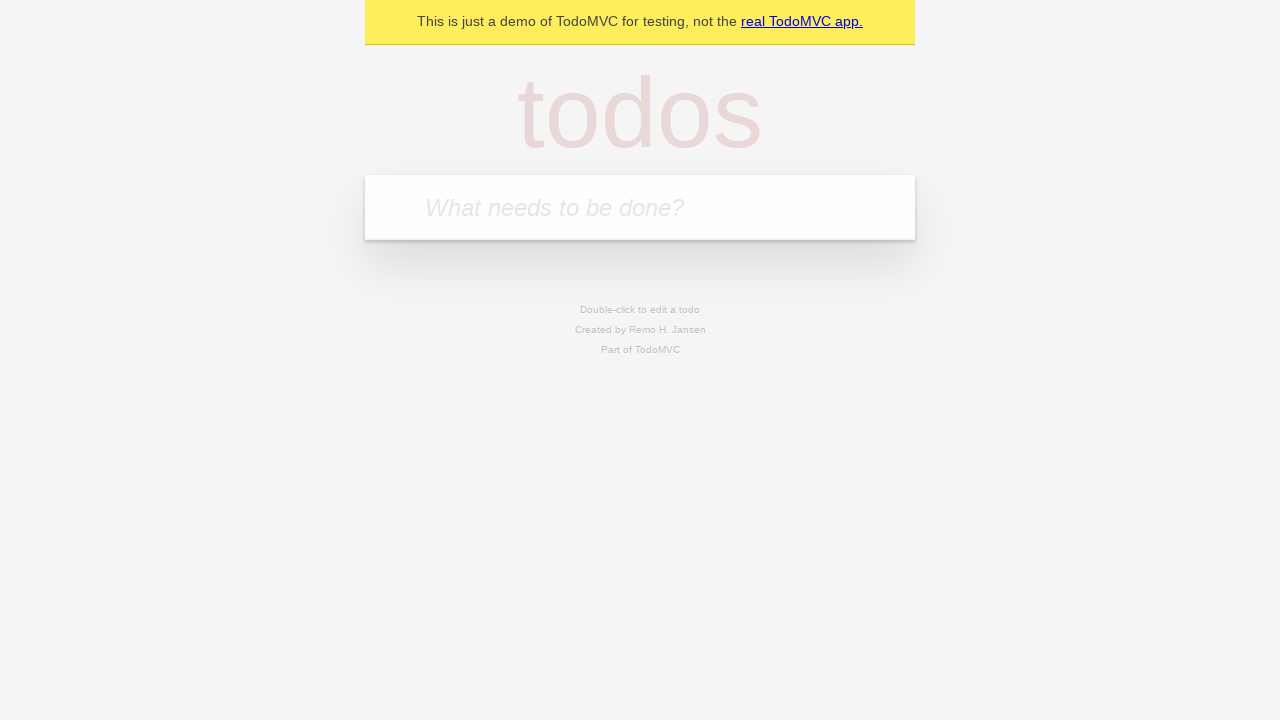

Todo input field is ready
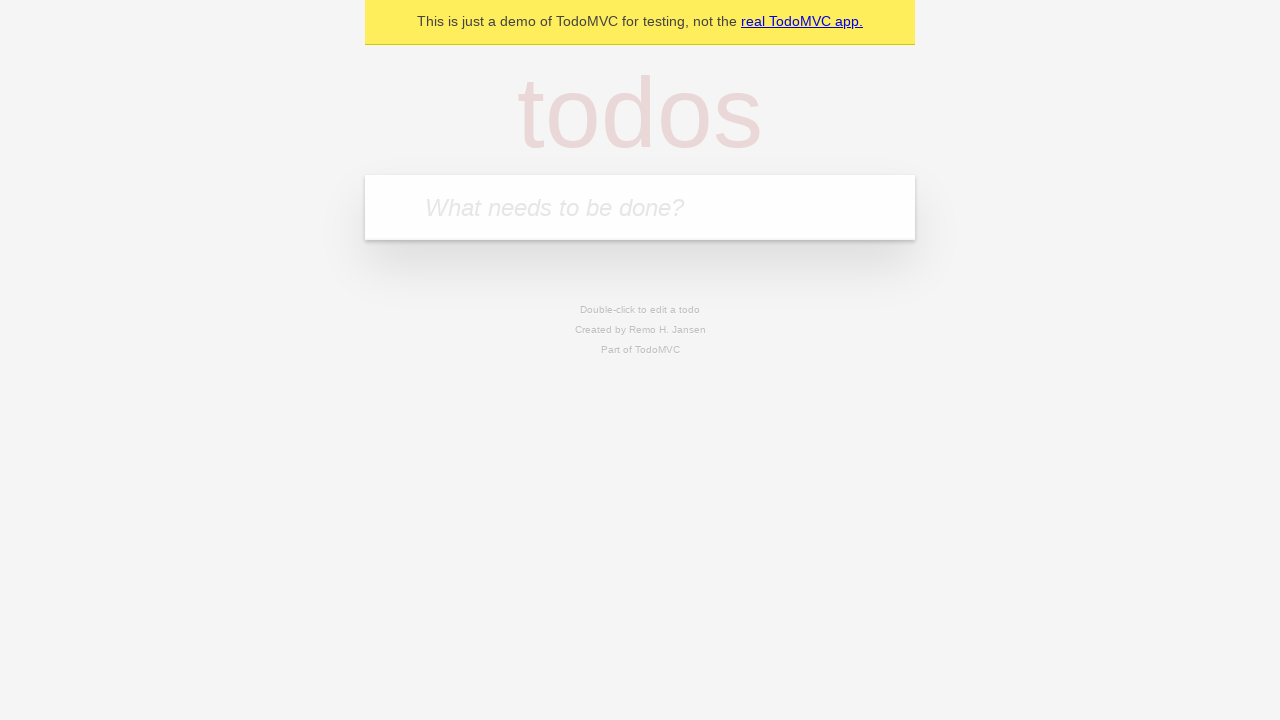

Clicked on the todo input field at (640, 207) on internal:attr=[placeholder="What needs to be done?"i]
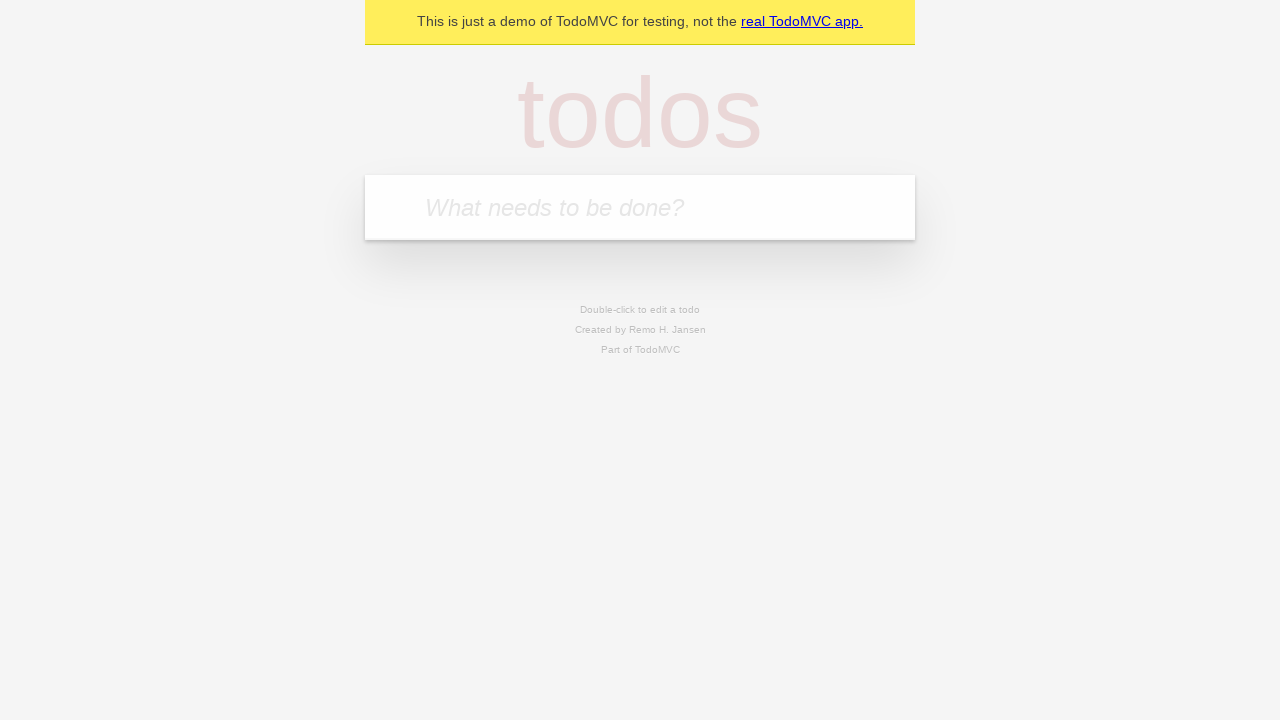

Typed 'Test RecordWright' into the todo input field on internal:attr=[placeholder="What needs to be done?"i]
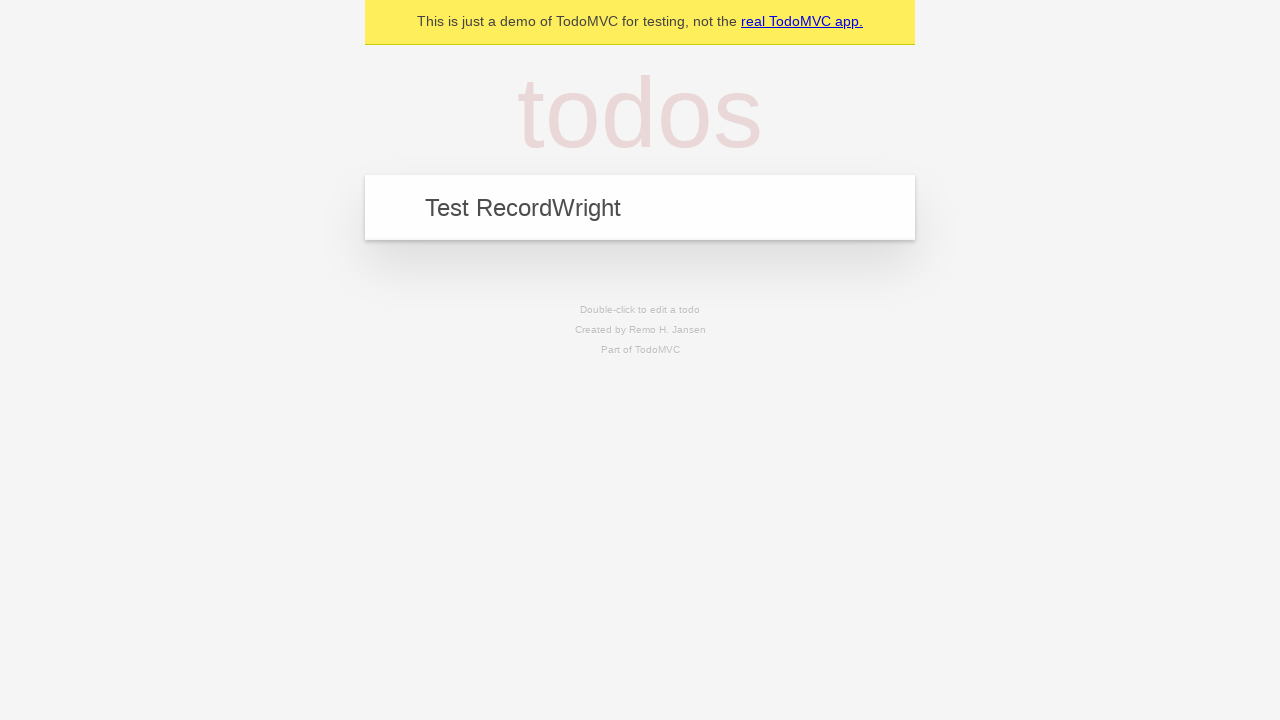

Pressed Enter to add the todo item on internal:attr=[placeholder="What needs to be done?"i]
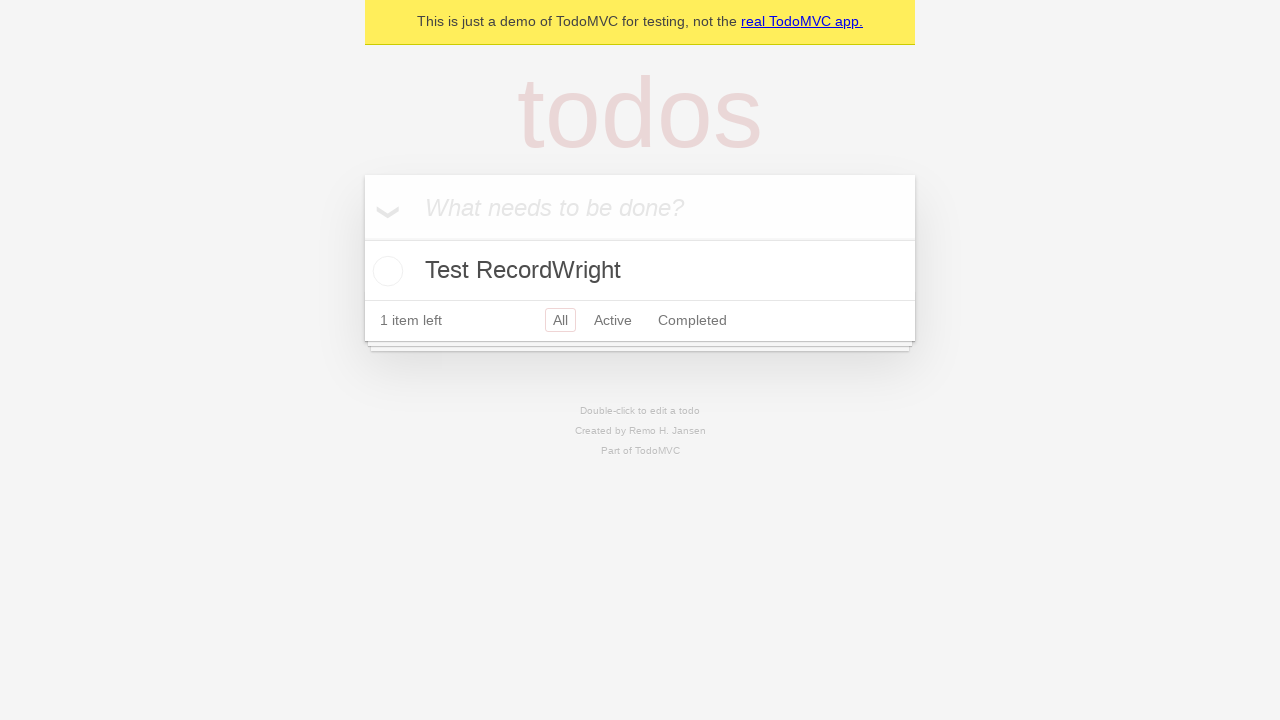

Verified that the todo item was successfully added
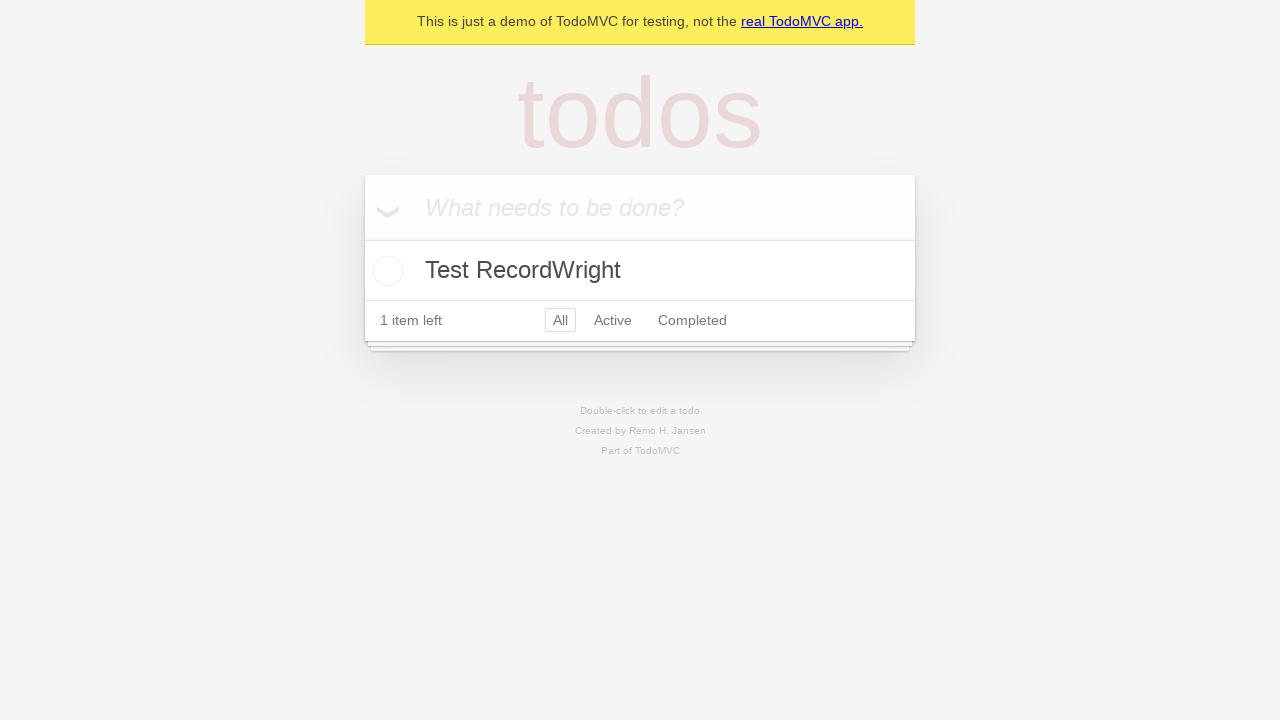

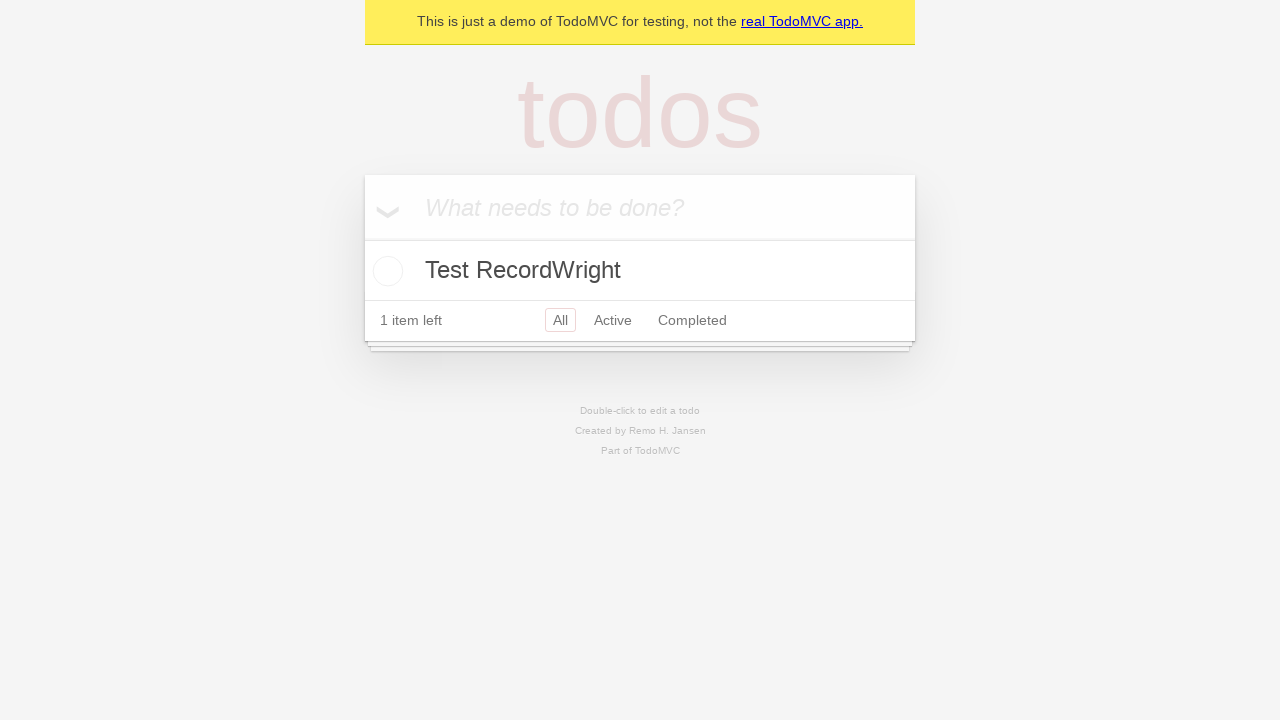